Tests sorting a data table (table2) using class-based selectors by clicking the dues column header twice to sort in descending order.

Starting URL: http://the-internet.herokuapp.com/tables

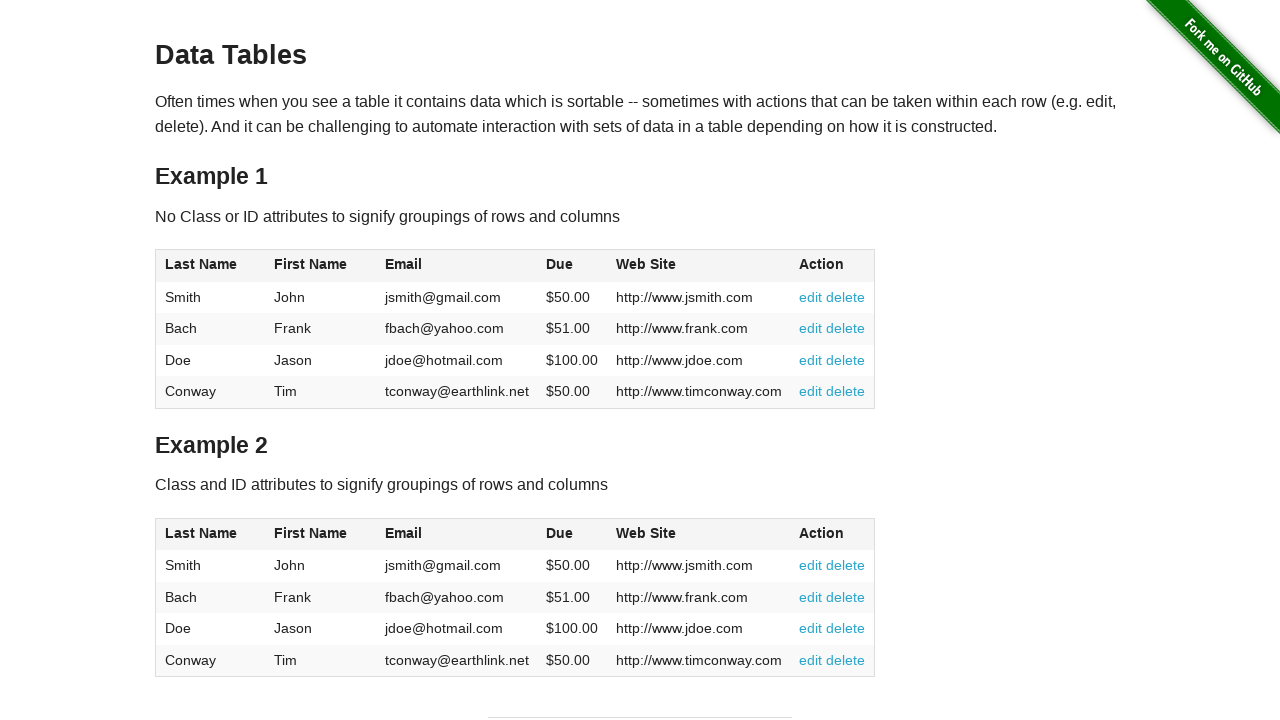

Clicked dues column header in table2 to sort ascending at (560, 533) on #table2 thead .dues
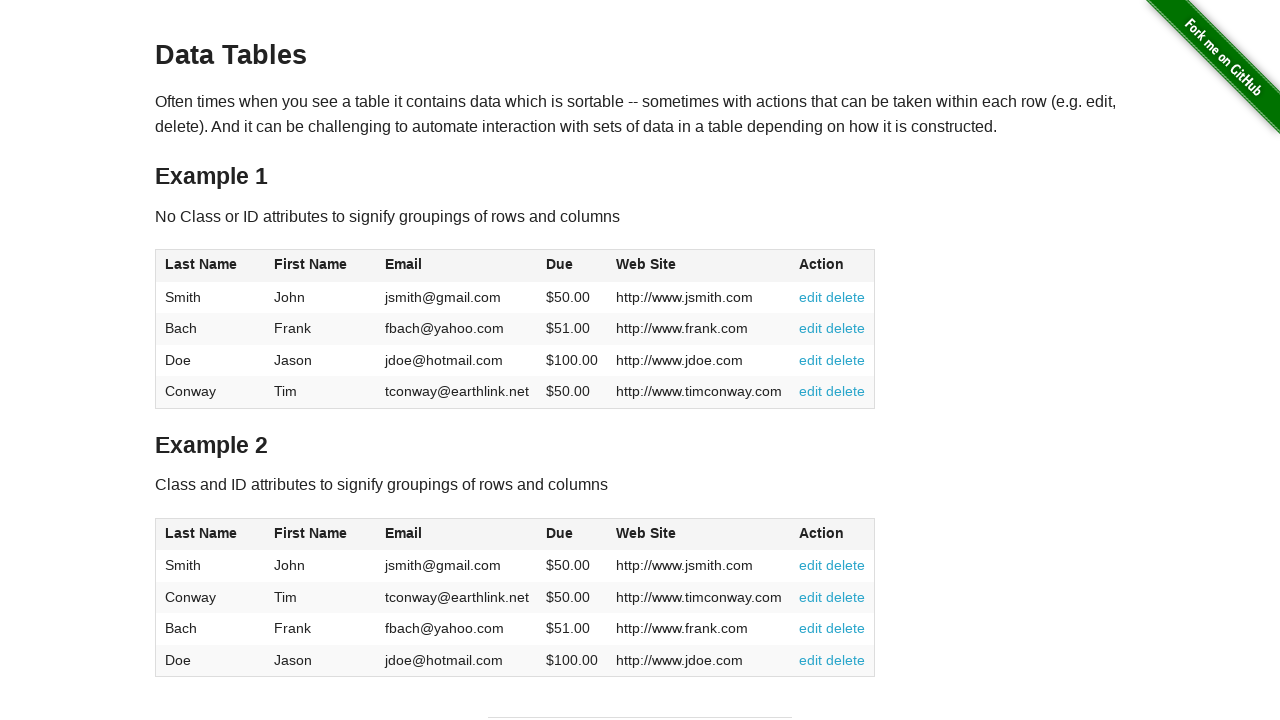

Clicked dues column header again to sort in descending order at (560, 533) on #table2 thead .dues
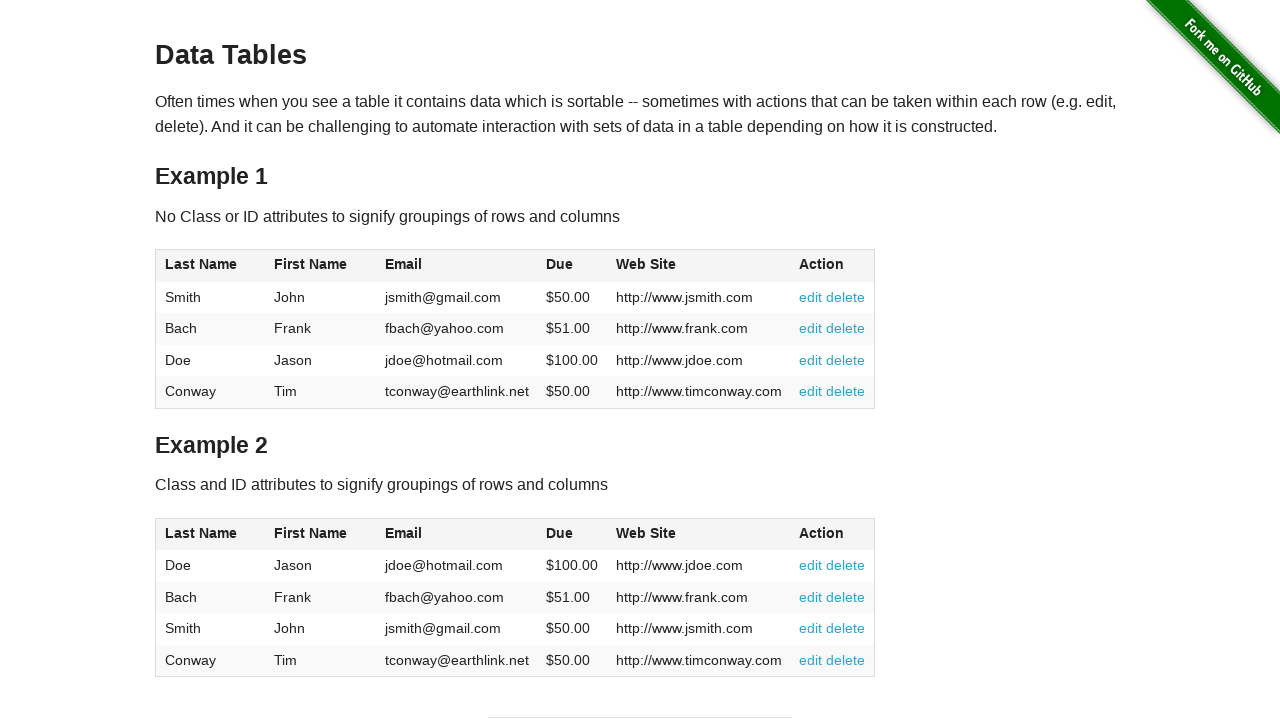

Verified dues cells are present in table2 body after sorting
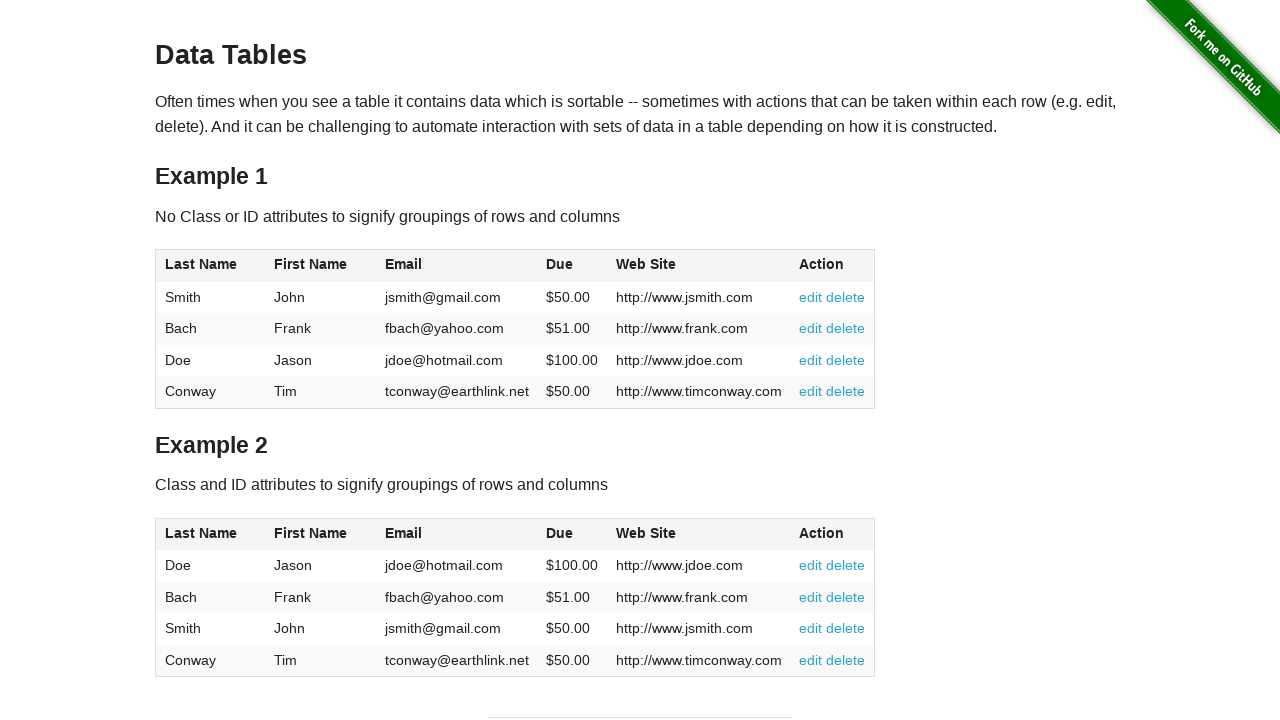

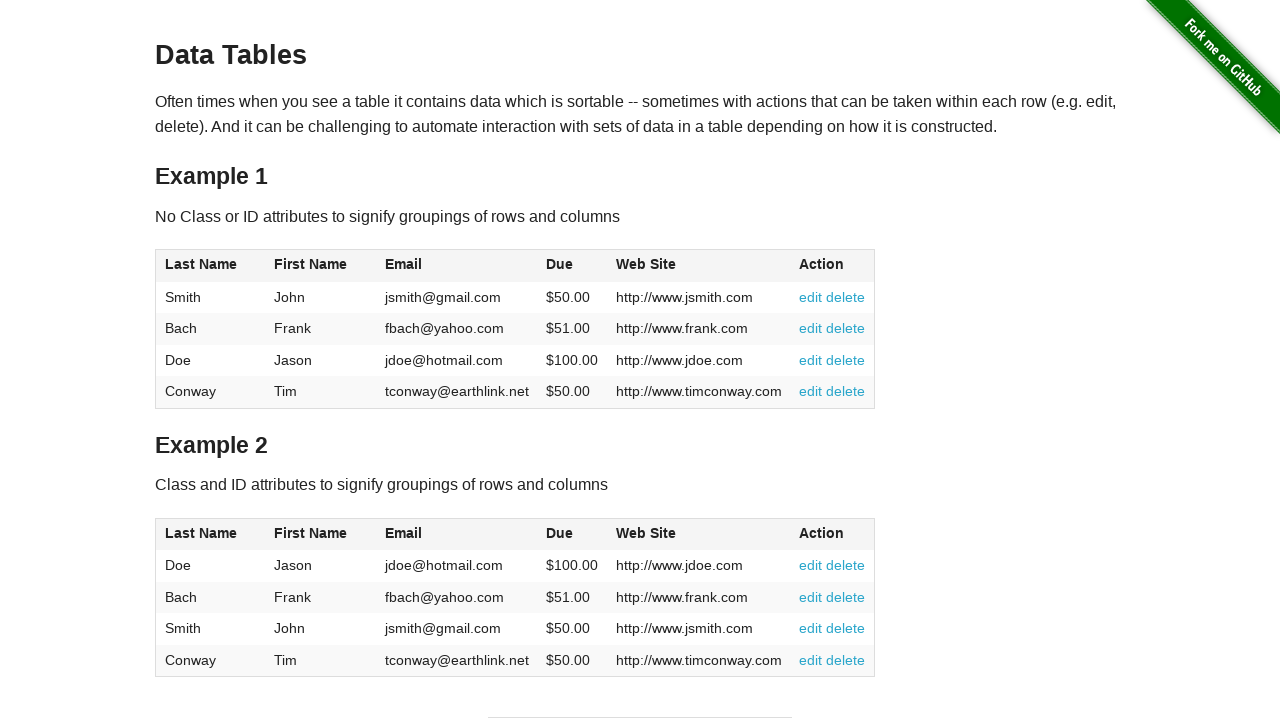